Tests triangle application with negative value for side 3, expecting an error

Starting URL: https://testpages.eviltester.com/styled/apps/triangle/triangle001.html

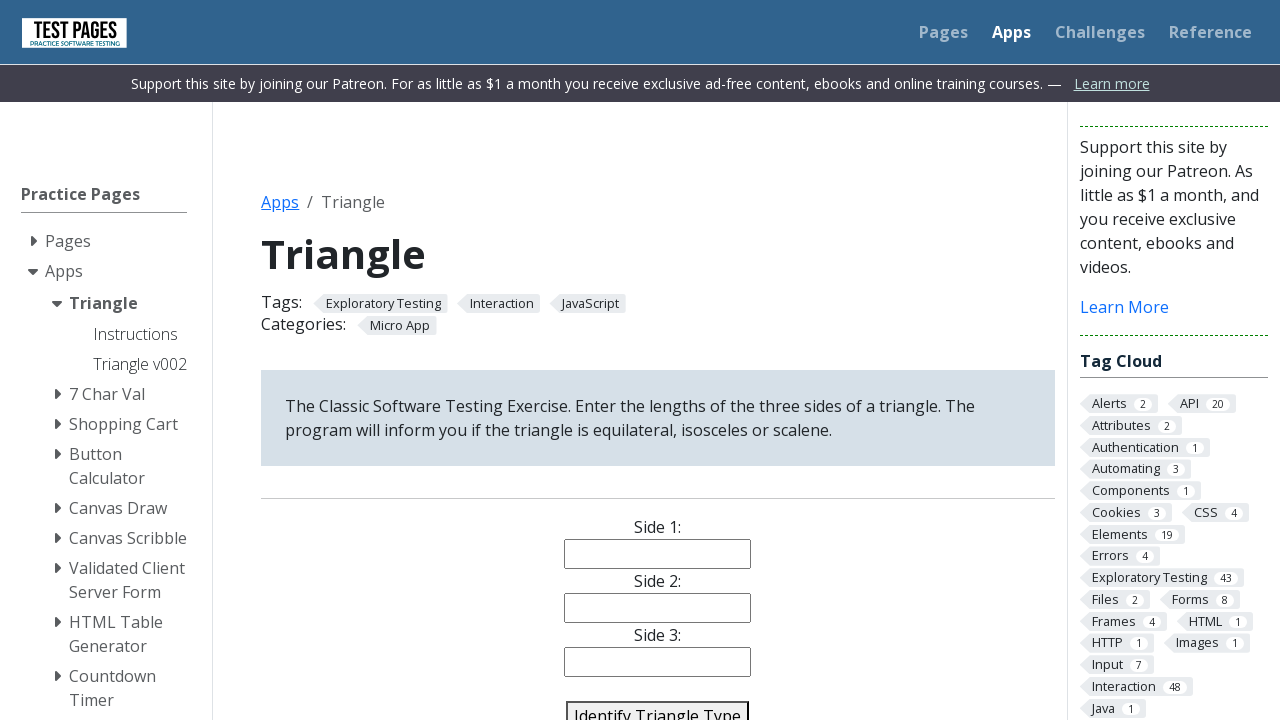

Filled side 1 field with value '3' on #side1
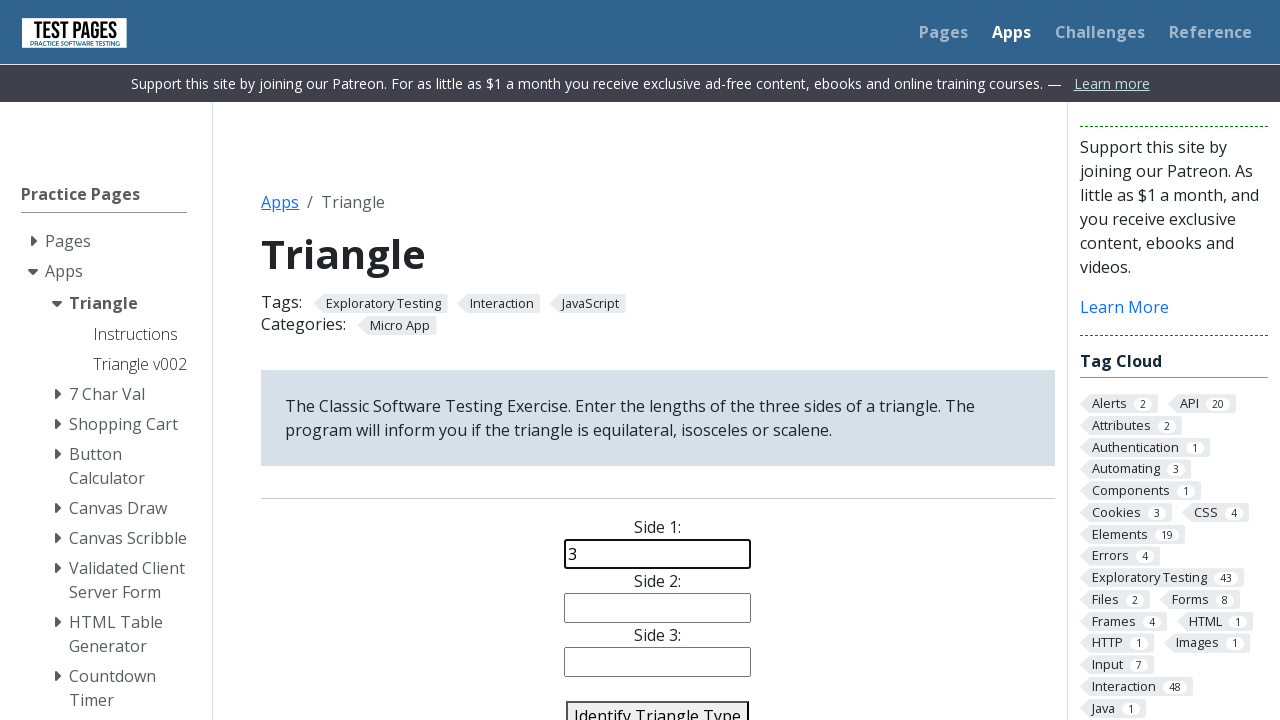

Filled side 2 field with value '2' on #side2
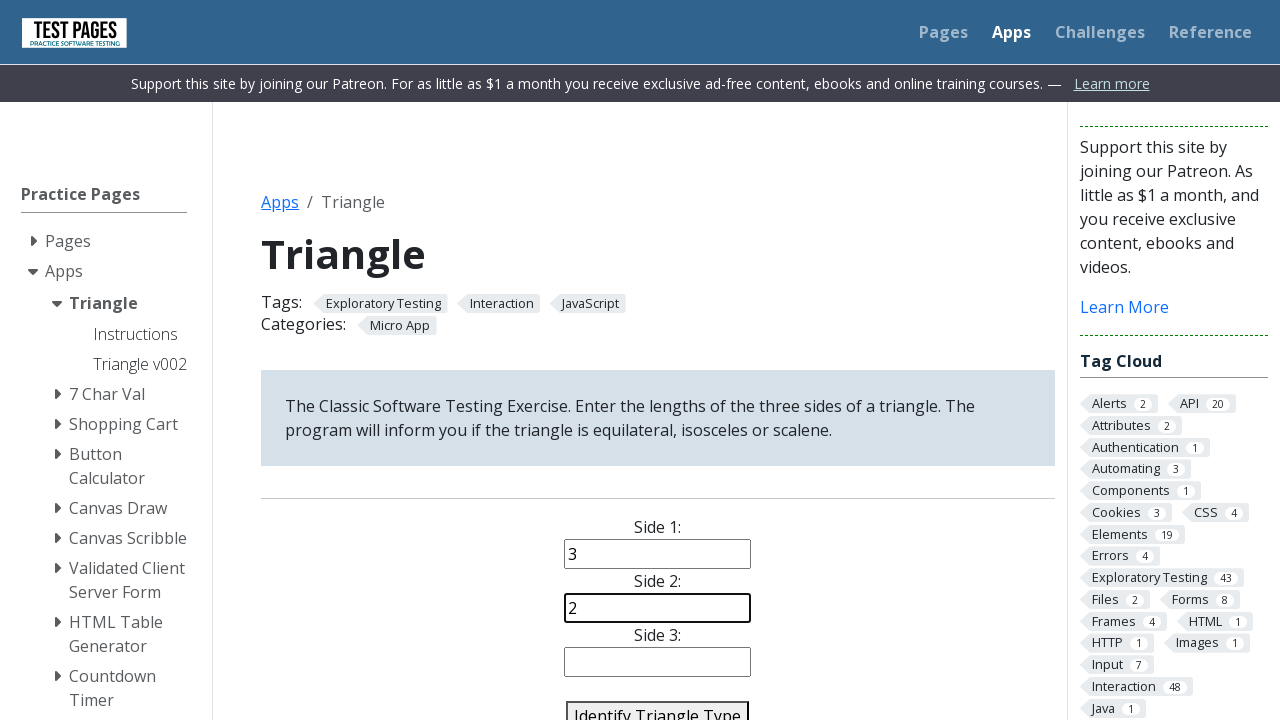

Filled side 3 field with negative value '-3' on #side3
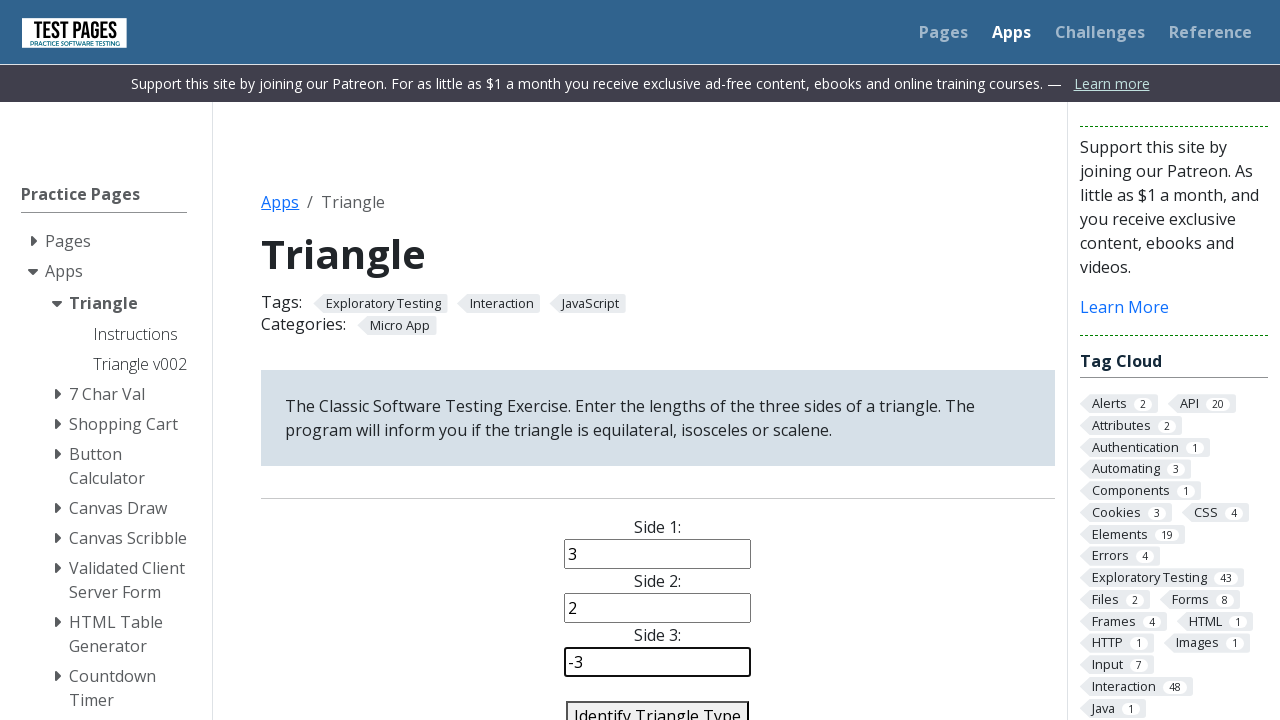

Clicked identify triangle button at (658, 705) on #identify-triangle-action
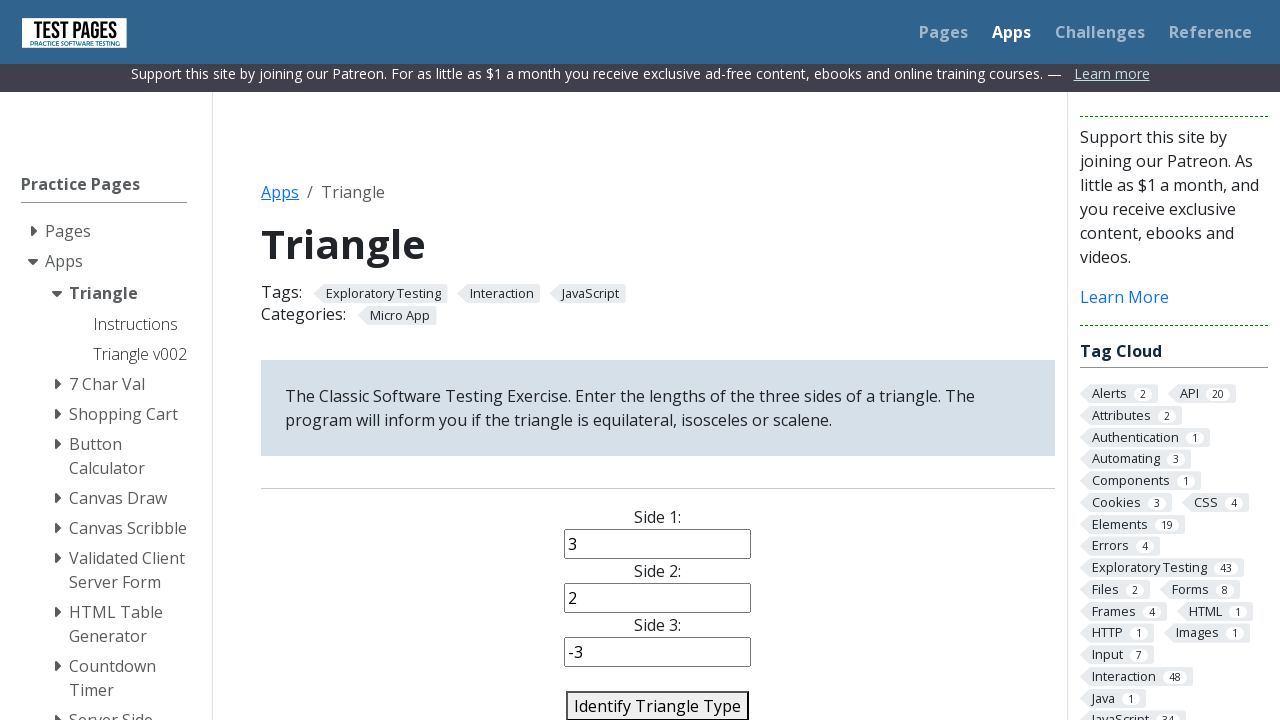

Verified error message 'Error: Not a Triangle' is displayed
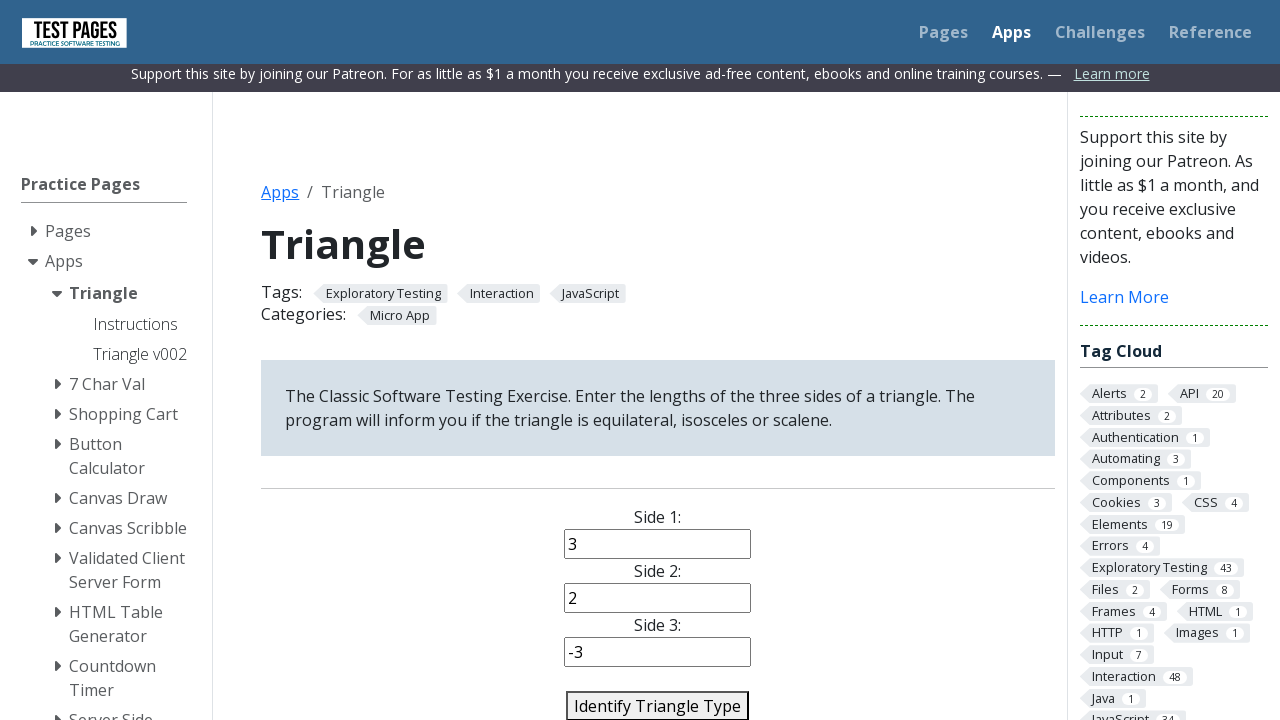

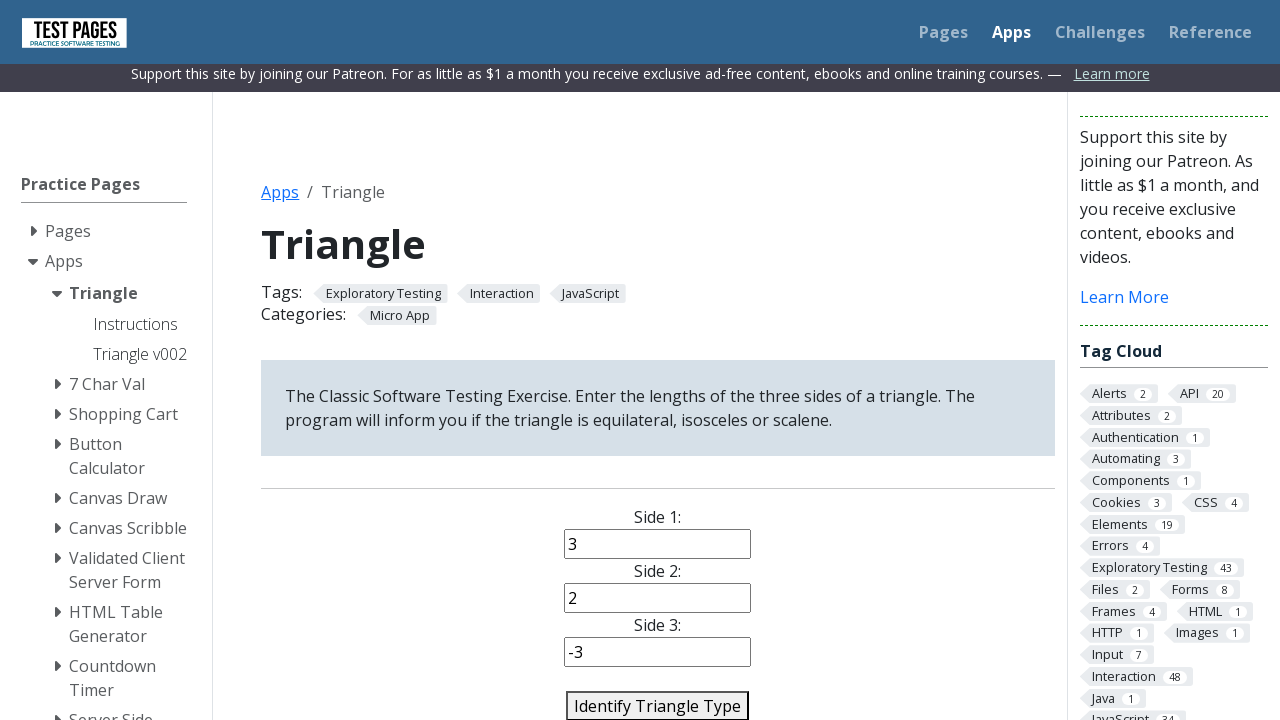